Tests the SEG server form submission by entering a biological sequence into the input field and clicking the submit button to process the sequence

Starting URL: https://mendel.imp.ac.at/METHODS/seg.server.html

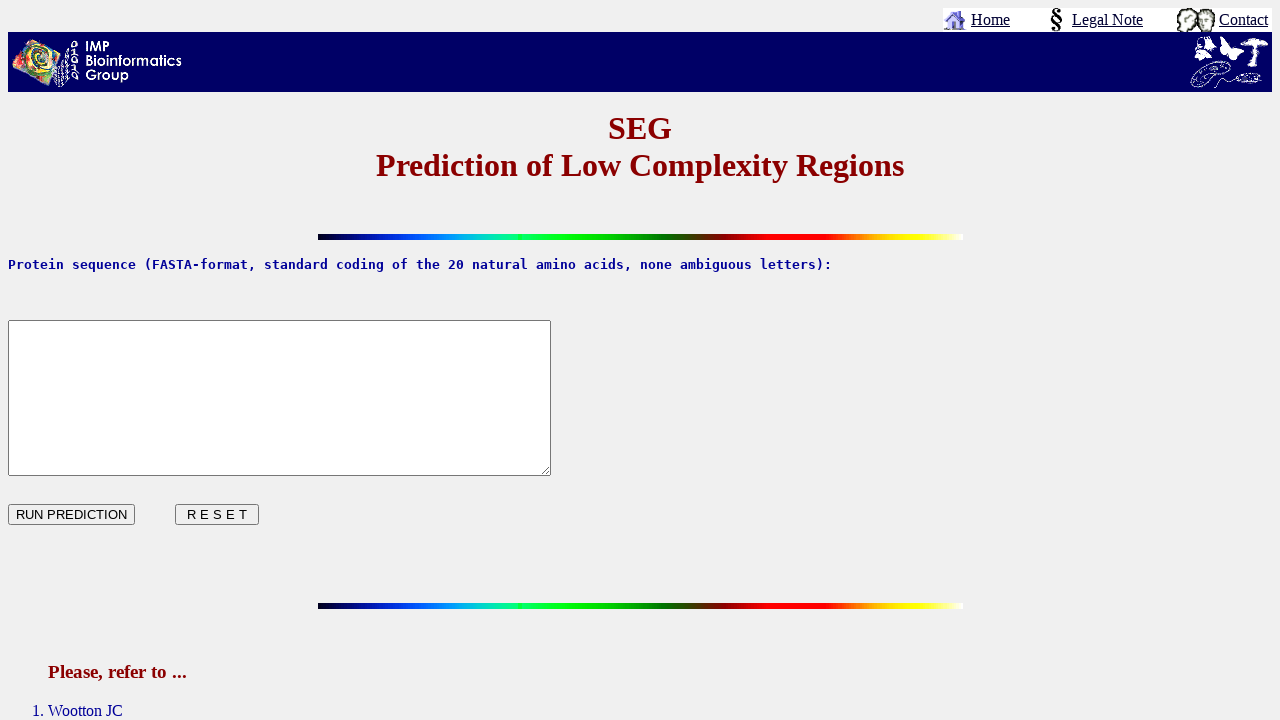

Filled sequence textarea with sample protein sequence on textarea[name='Sequence']
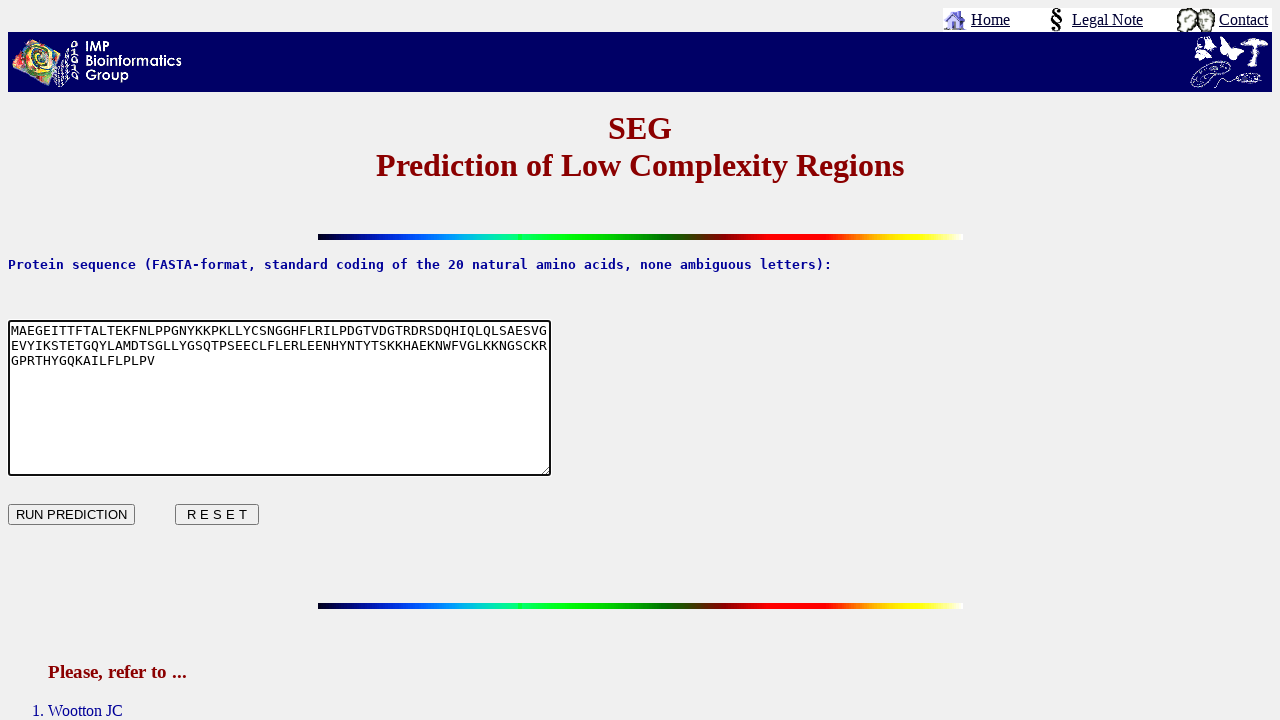

Clicked submit button to process sequence at (72, 514) on input[type='submit']
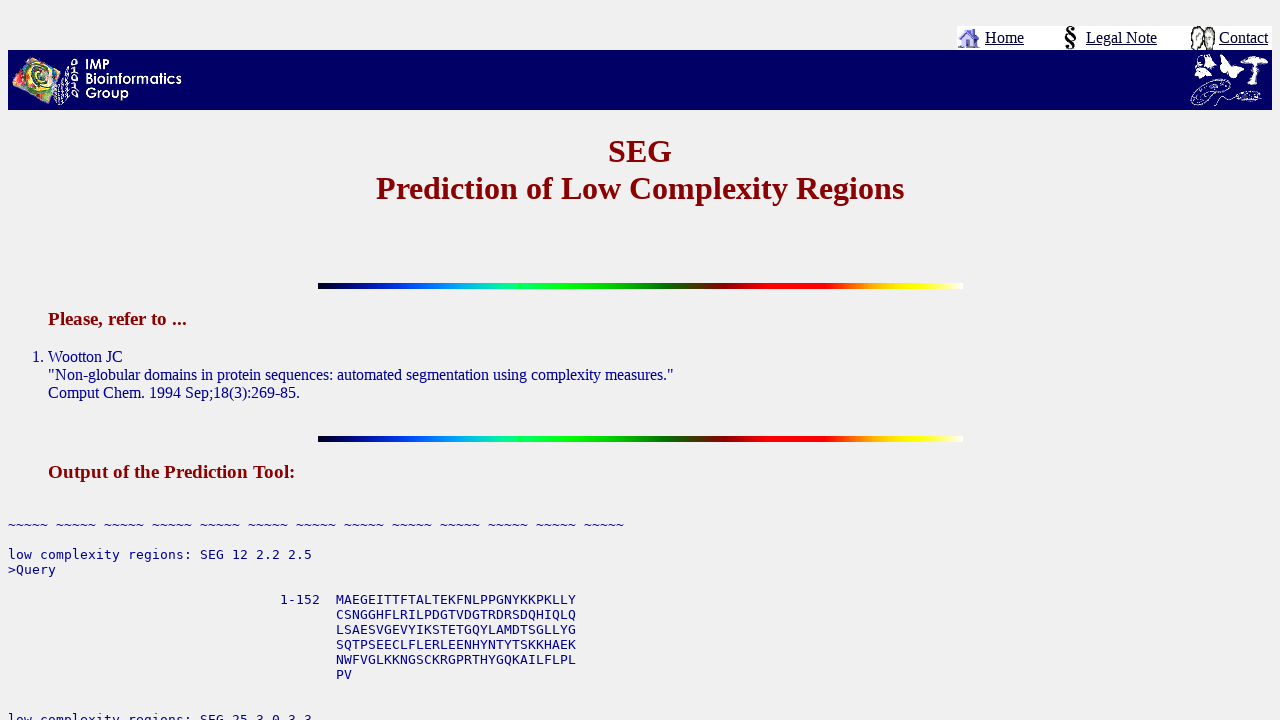

Results page loaded with pre-formatted output
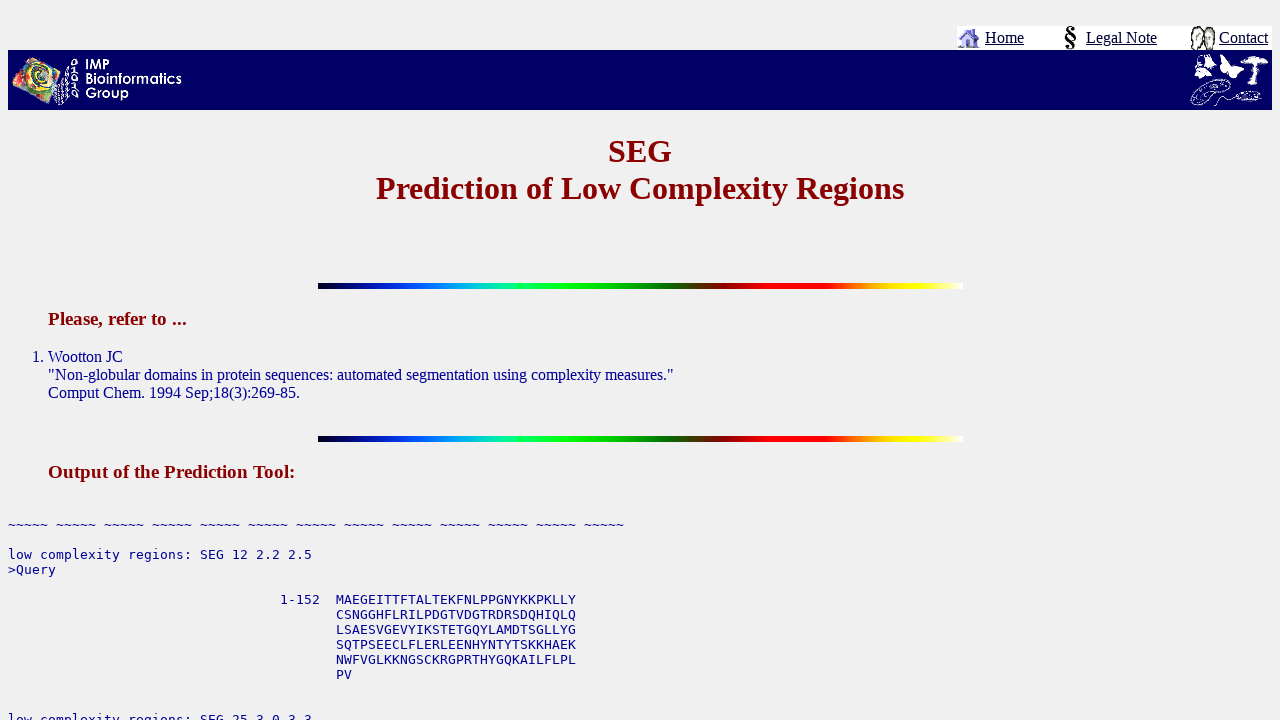

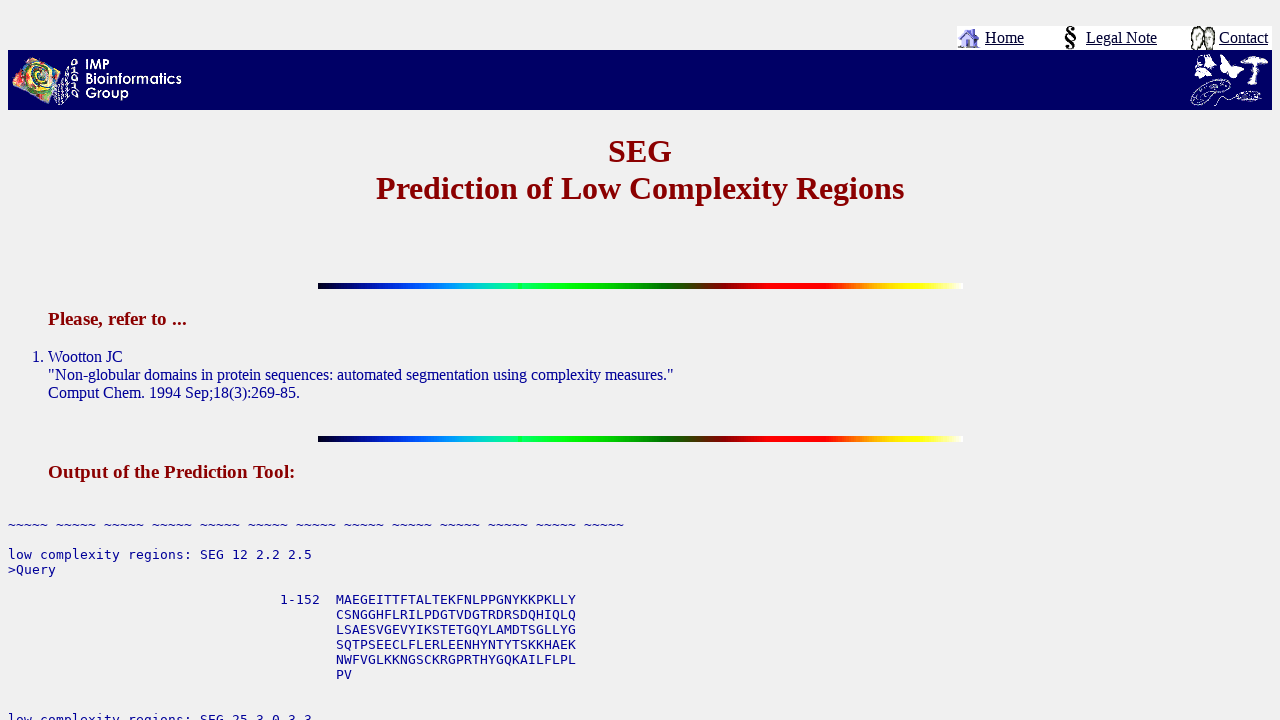